Opens the automation practice website and maximizes the browser window

Starting URL: https://rahulshettyacademy.com/AutomationPractice/

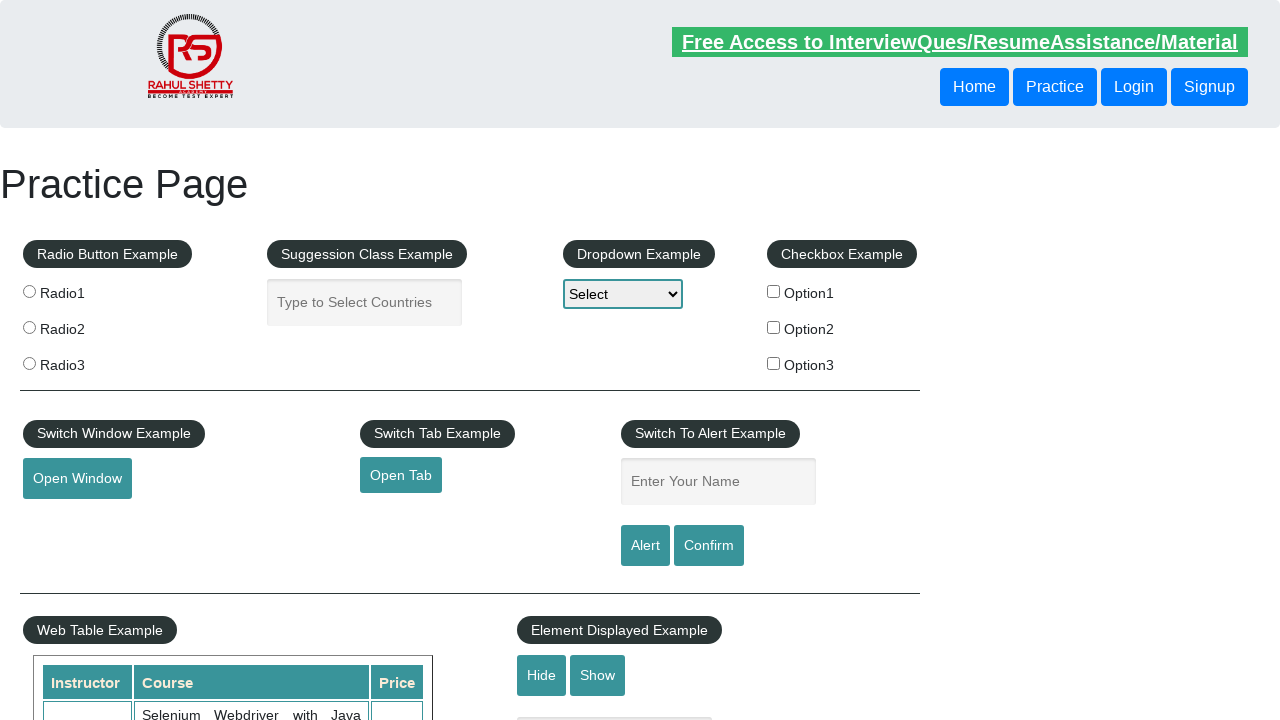

Navigated to automation practice website
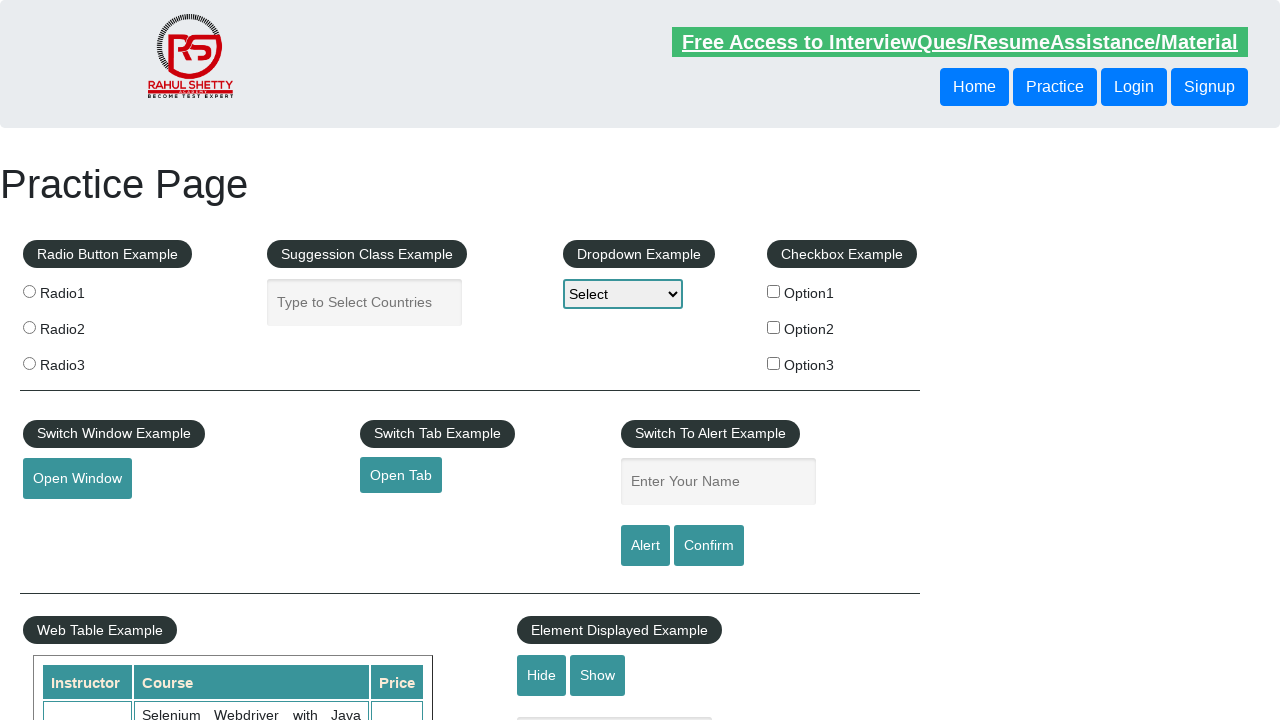

Browser window maximized and page fully loaded
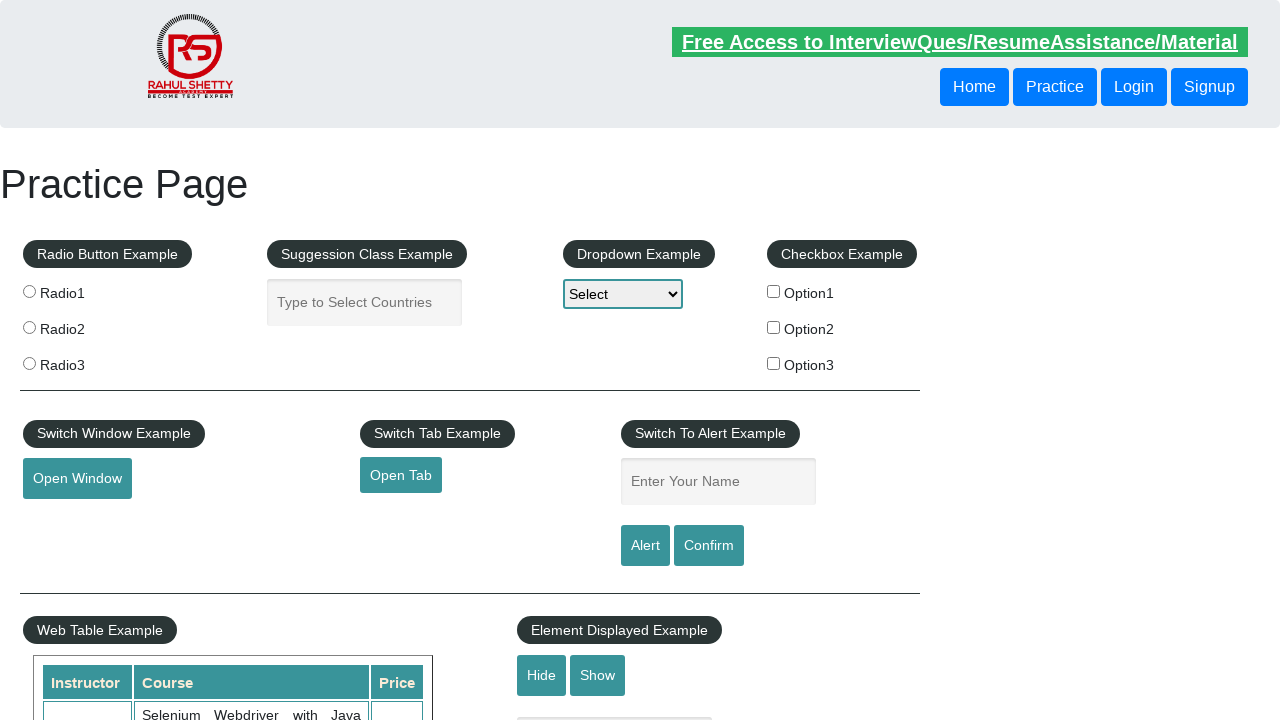

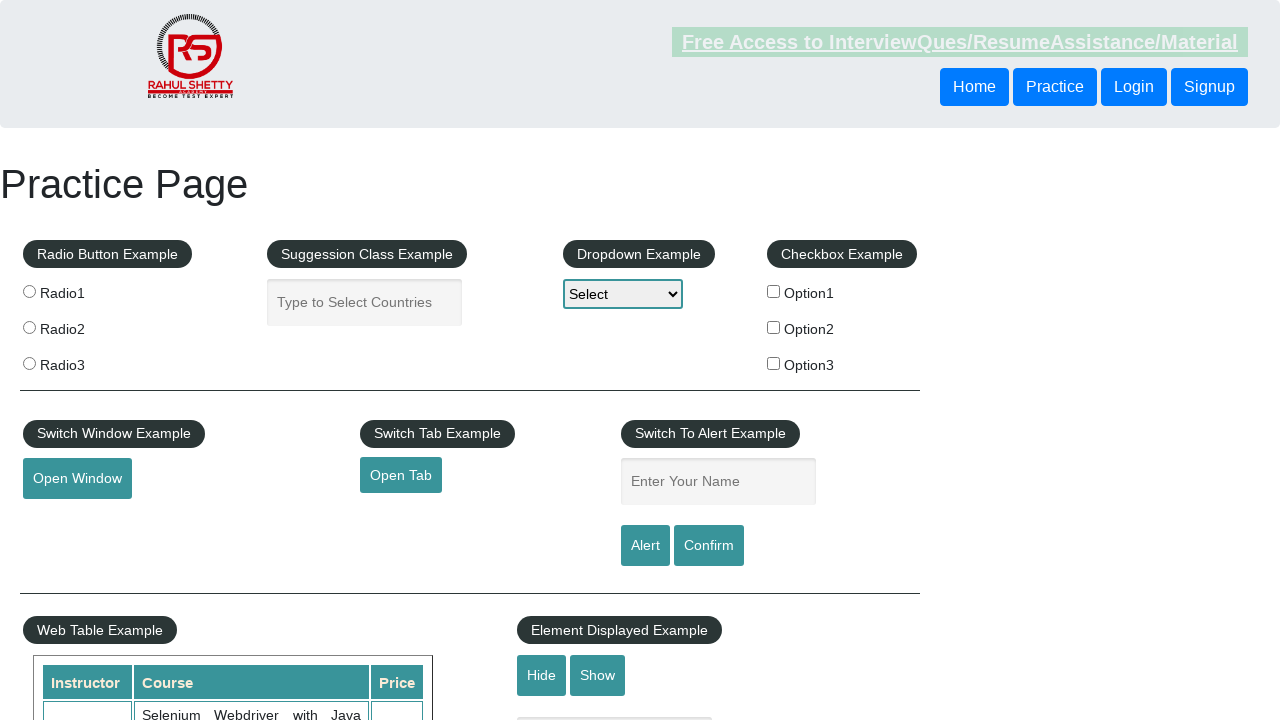